End-to-end test of a grocery shopping flow: search for items, add to cart, proceed to checkout, apply promo code, and place order

Starting URL: https://rahulshettyacademy.com/seleniumPractise/#/

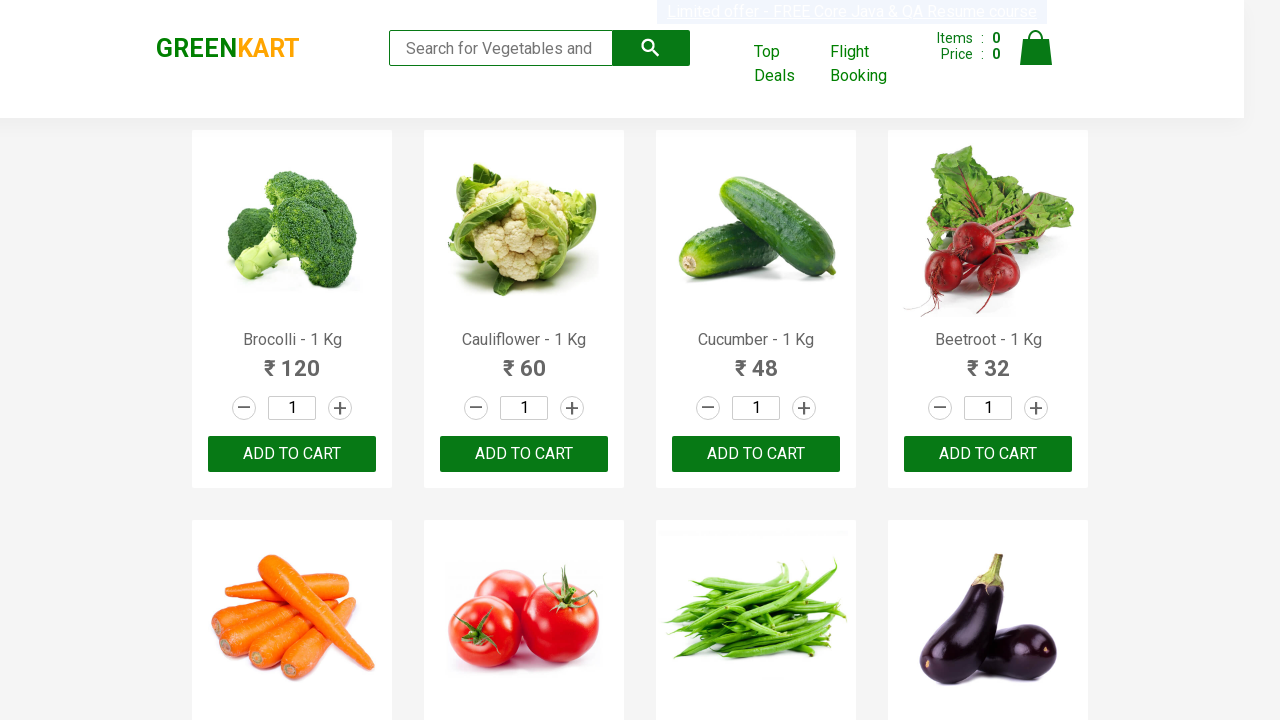

Waited for brand logo to load
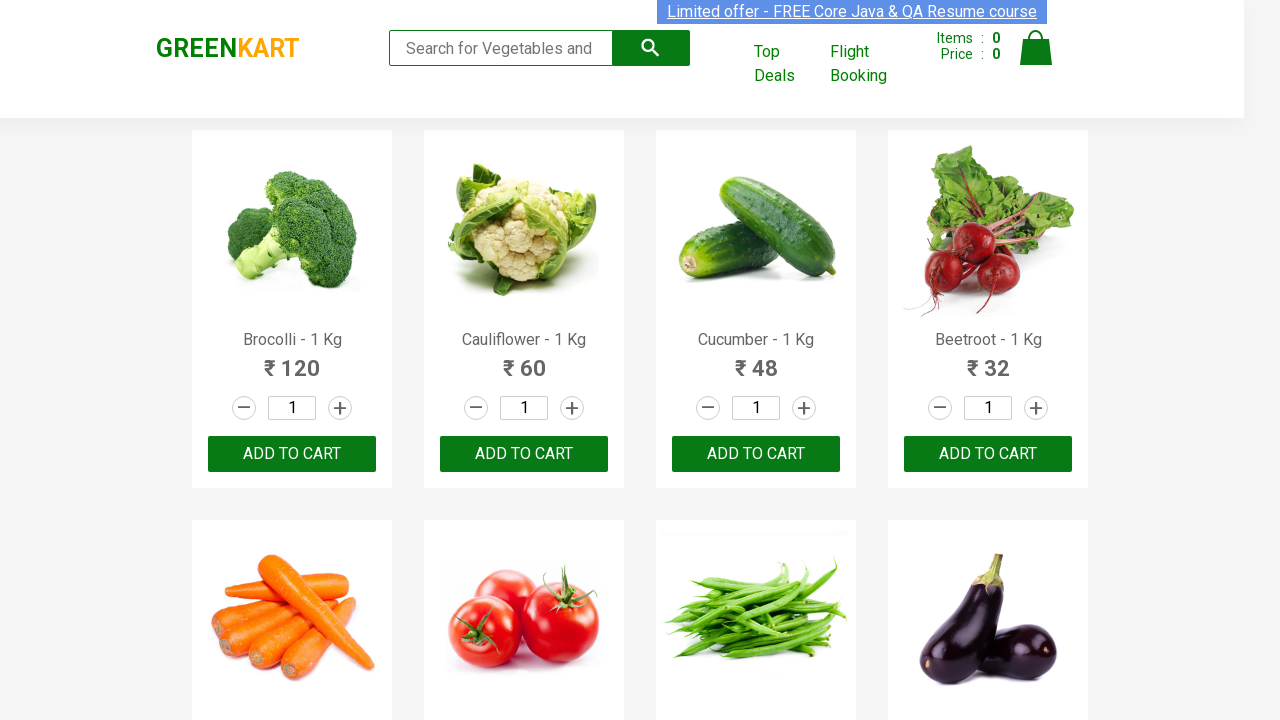

Entered 'be' in search field on .search-keyword
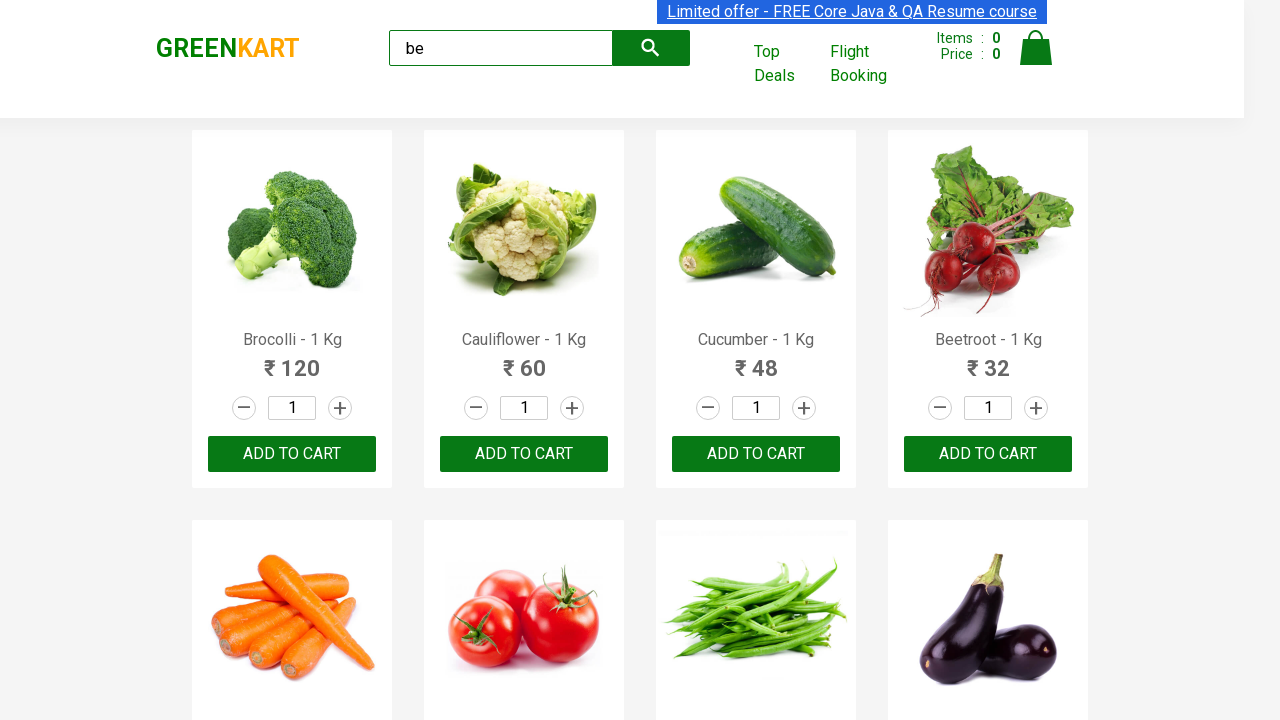

Waited for search results to load
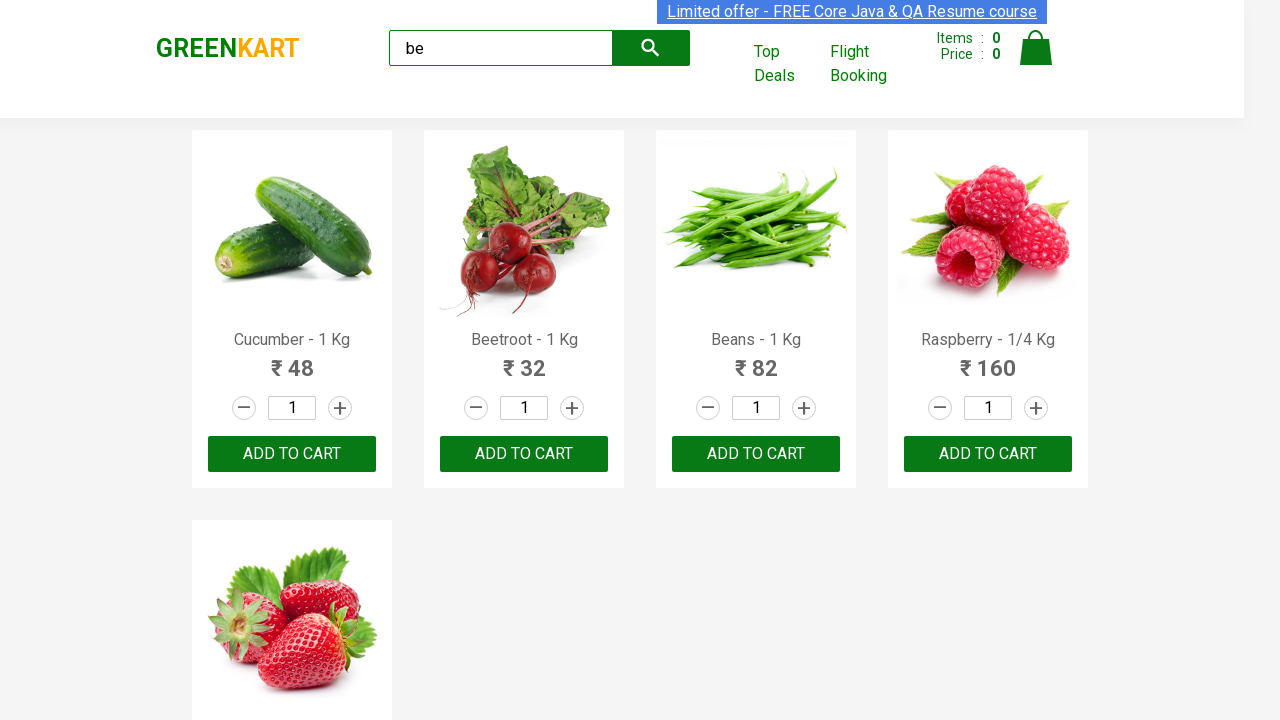

Added second product to cart at (524, 454) on .product:nth-child(2) button:has-text('ADD TO CART')
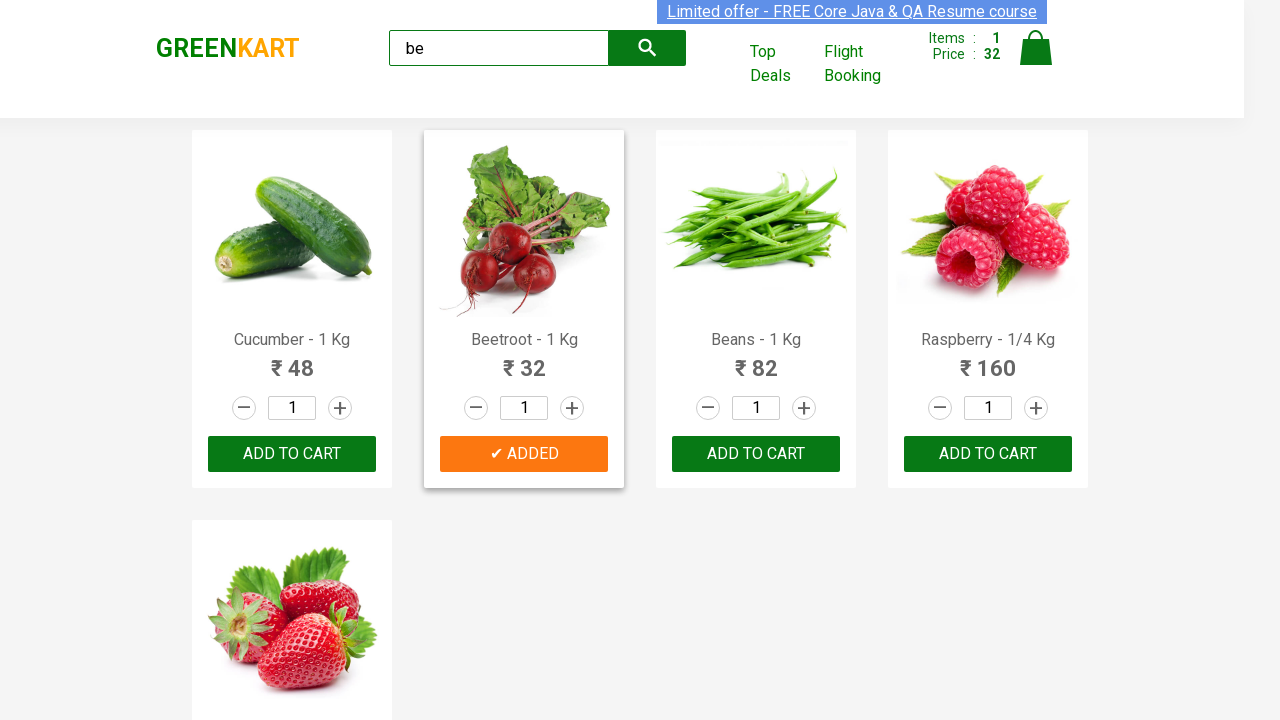

Added Raspberry product to cart at (988, 454) on .products .product >> nth=3 >> button:has-text('ADD TO CART')
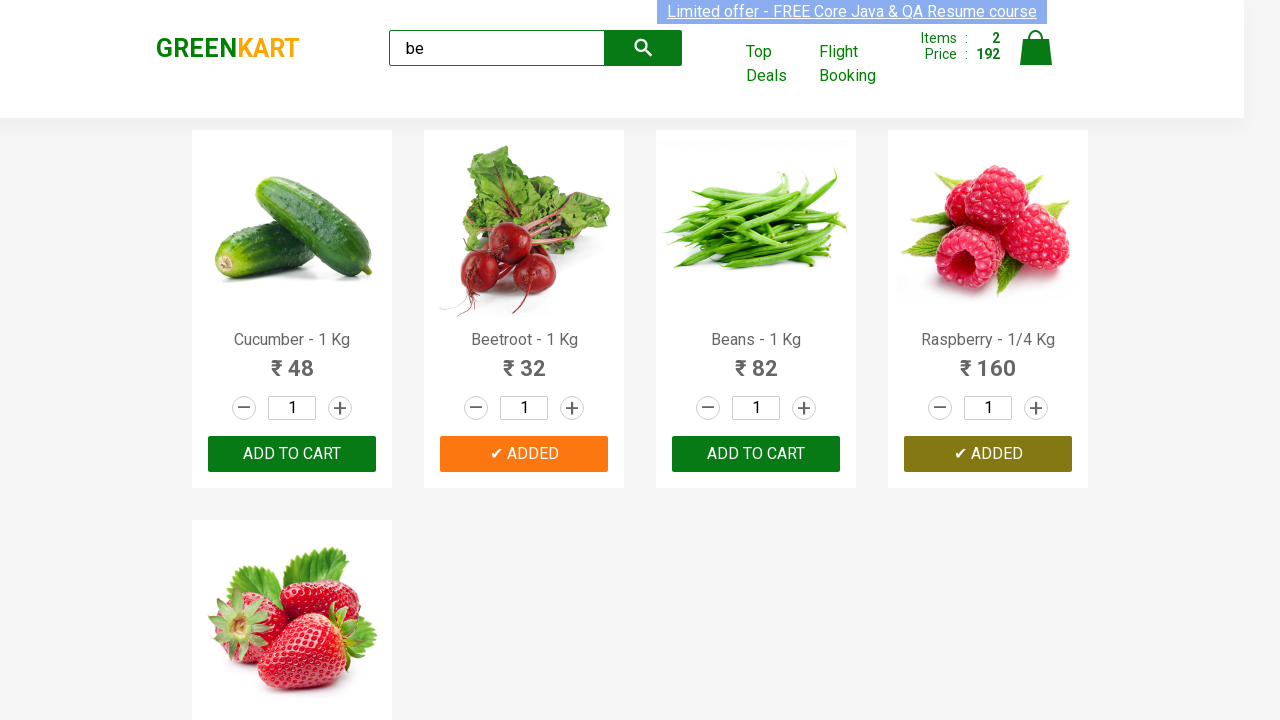

Clicked cart icon to view cart at (1036, 59) on .cart-icon
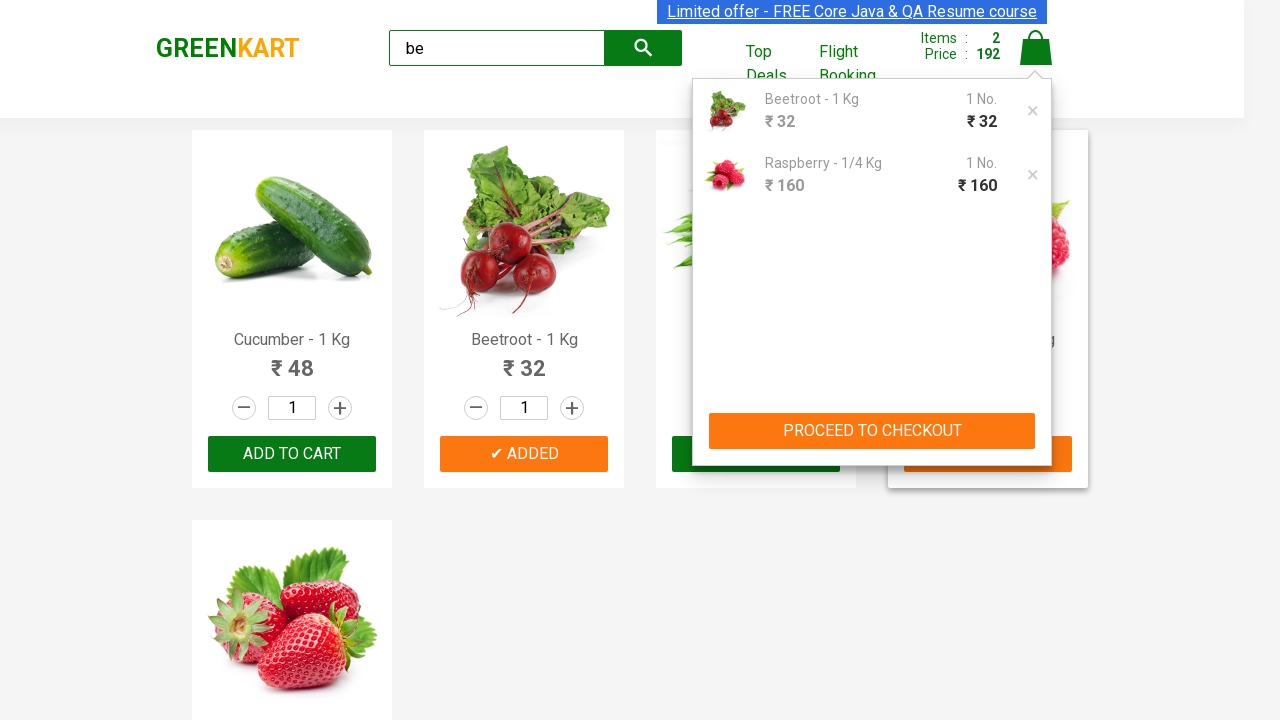

Clicked proceed to checkout button at (872, 431) on text=PROCEED TO CHECKOUT
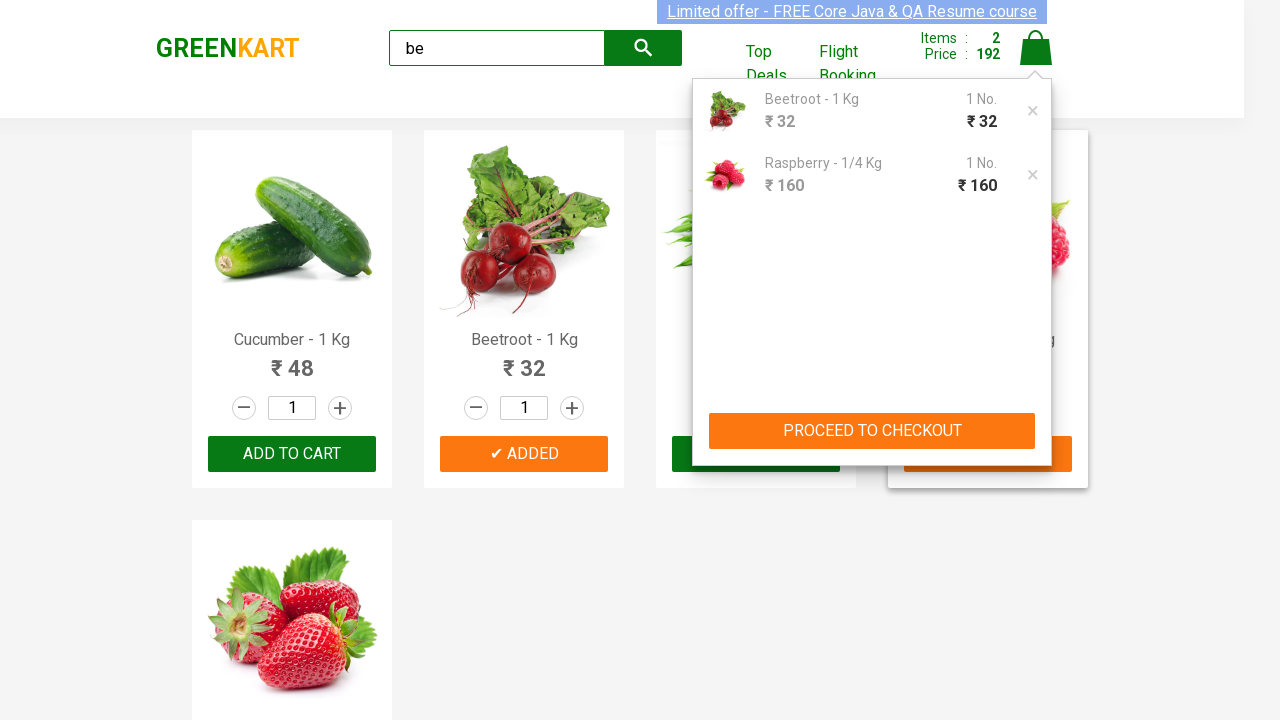

Entered promo code 'Rajitha' on .promoCode
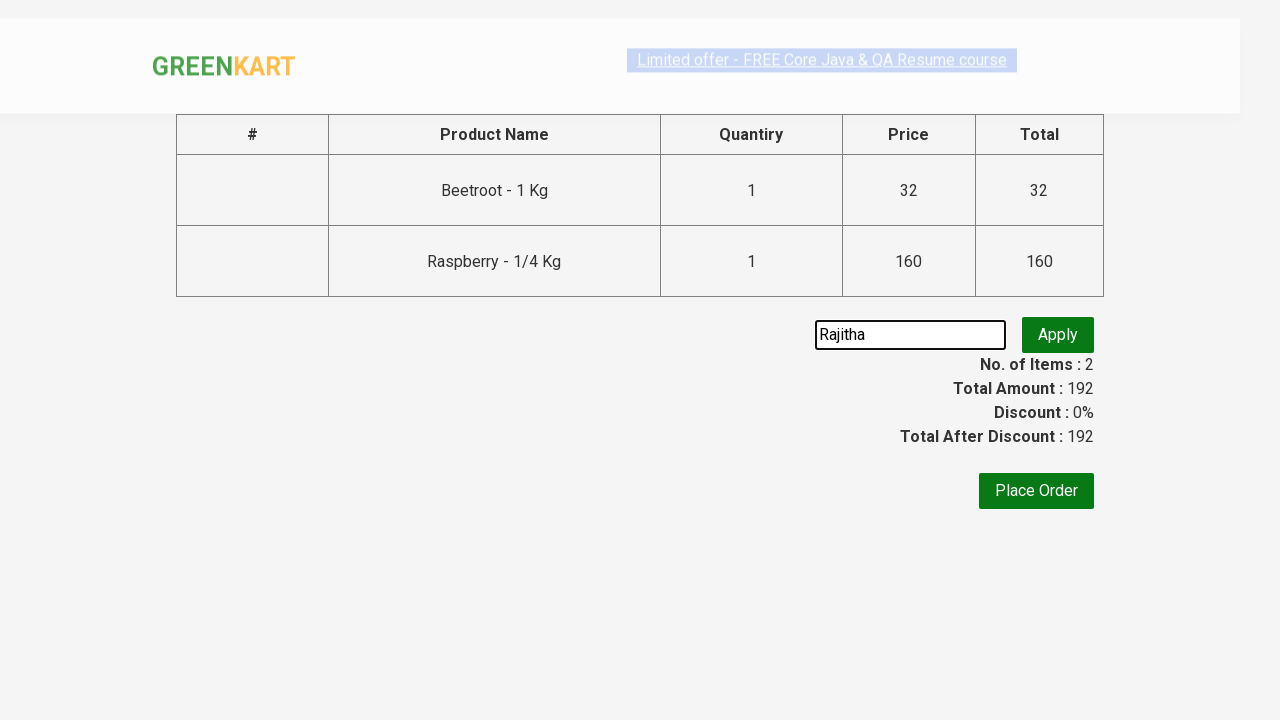

Clicked Apply button for promo code at (1058, 335) on text=Apply
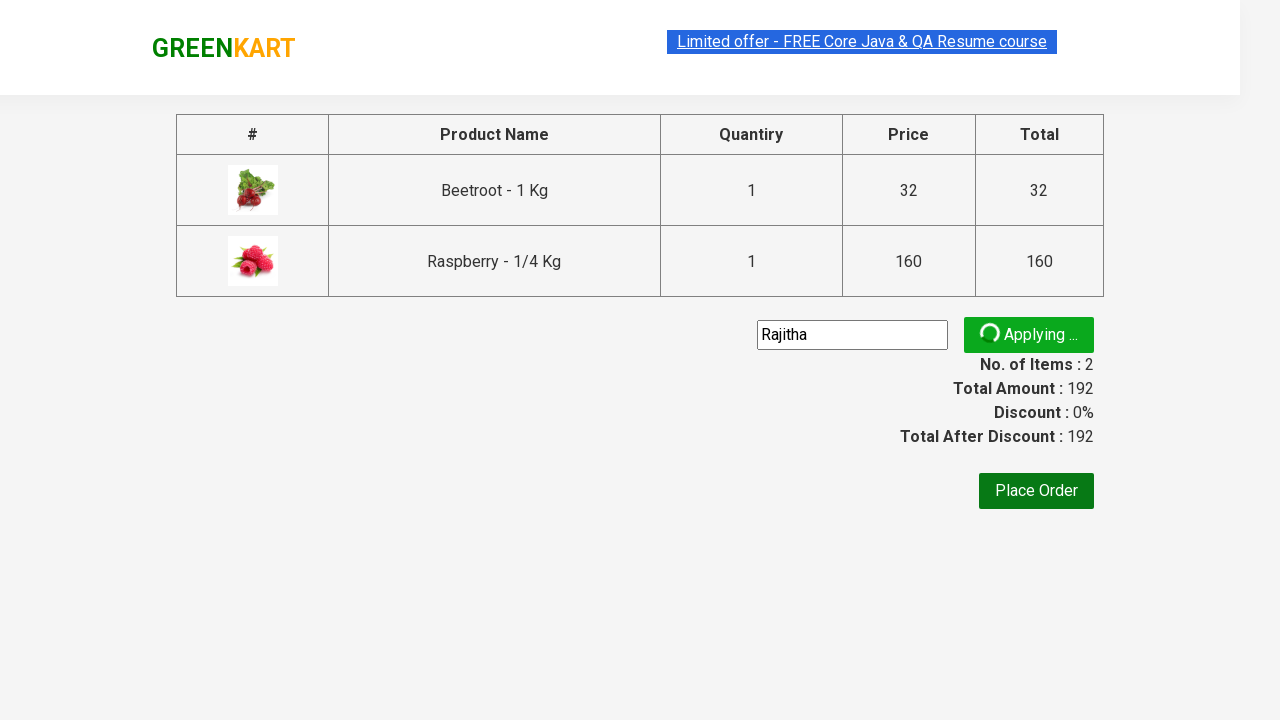

Waited for promo code application response
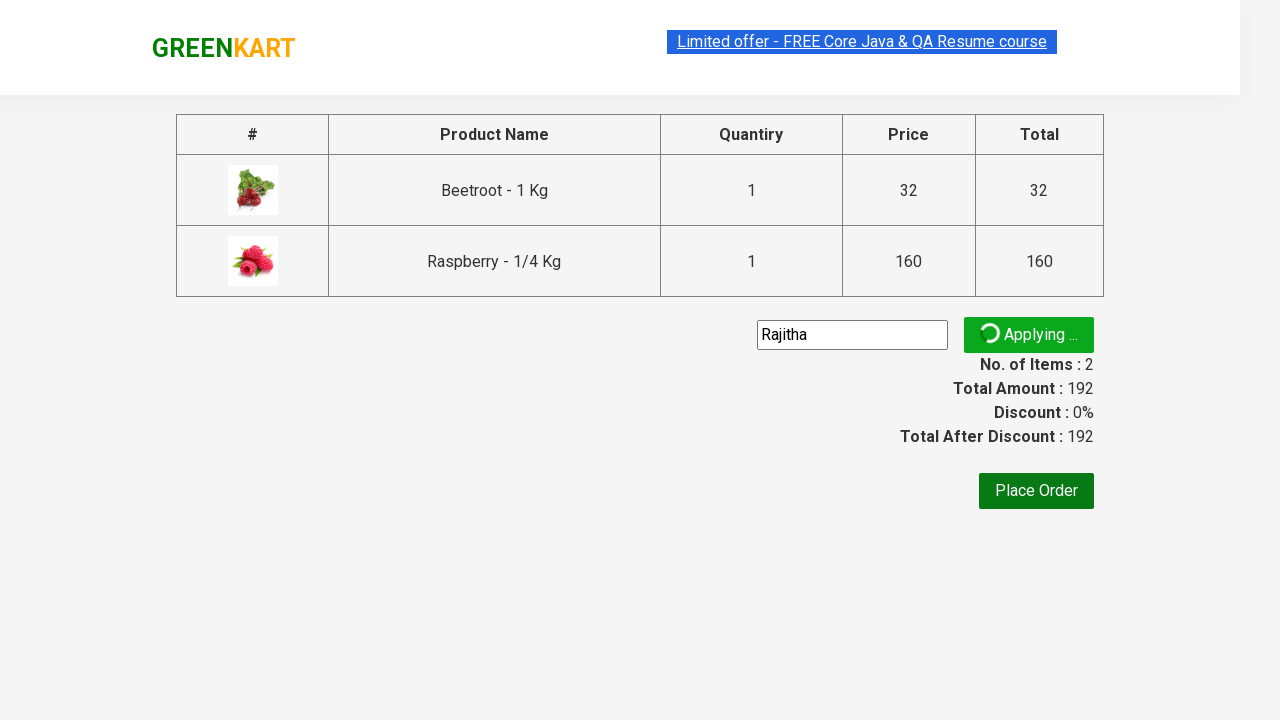

Clicked Place Order button to complete purchase at (1036, 491) on text=Place Order
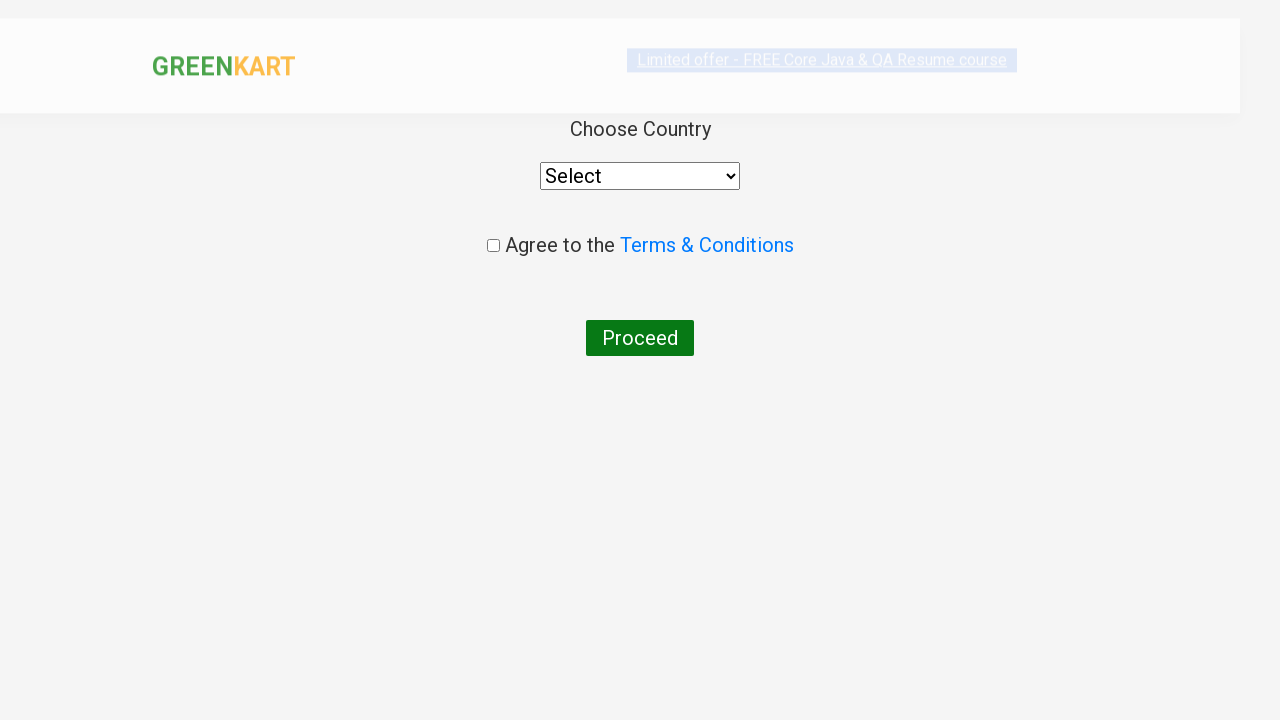

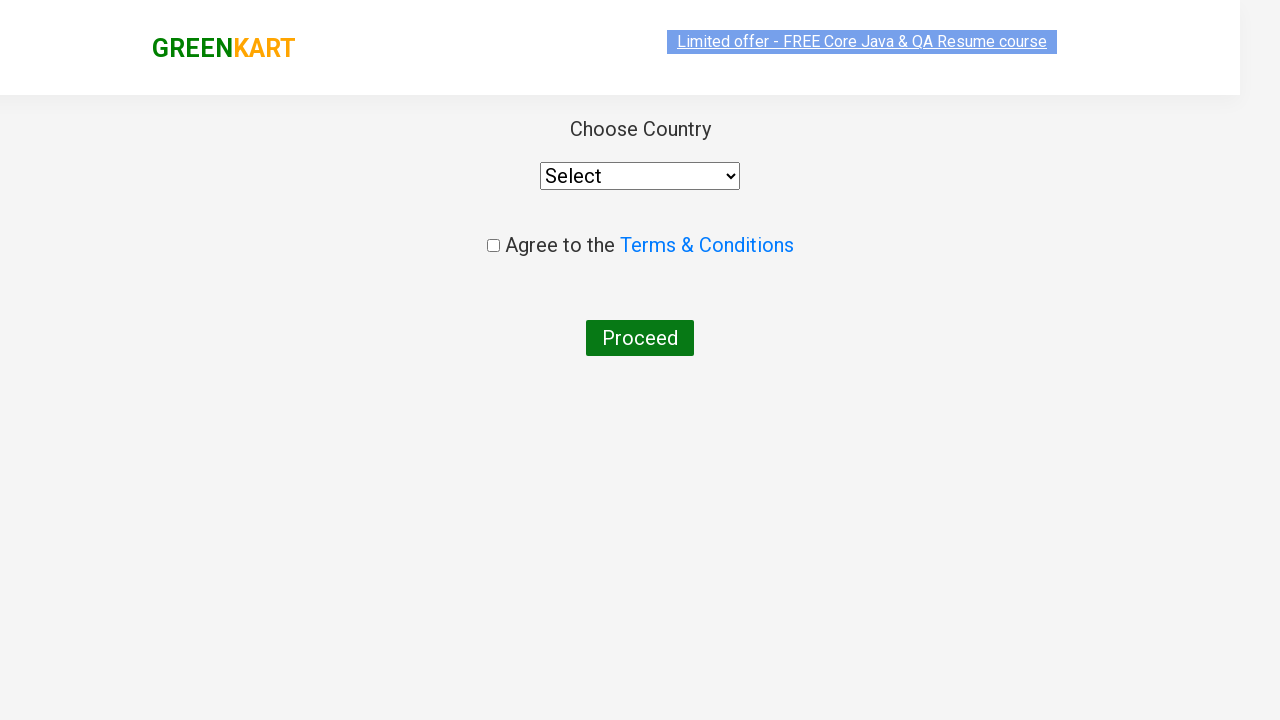